Tests a math form by reading a value from the page, calculating a mathematical result (log of absolute value of 12*sin(x)), filling in the answer, checking a checkbox, selecting a radio button, and submitting the form.

Starting URL: https://suninjuly.github.io/math.html

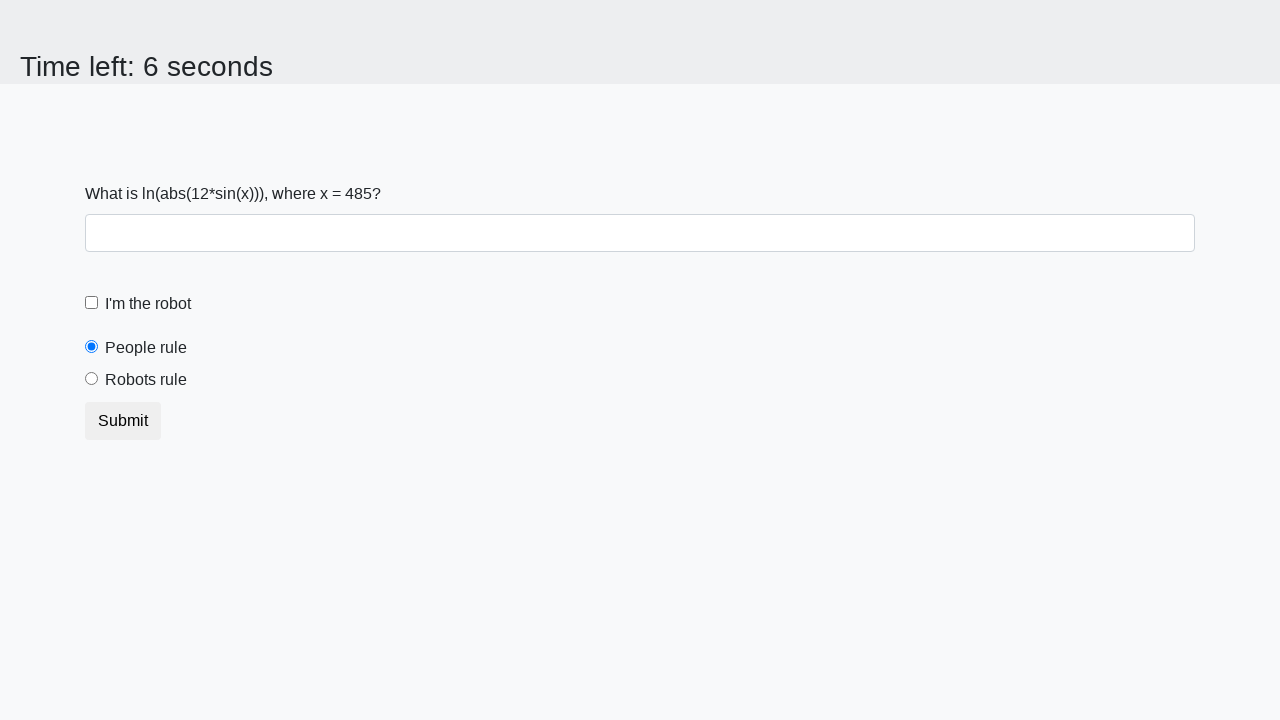

Located and read x value from the page
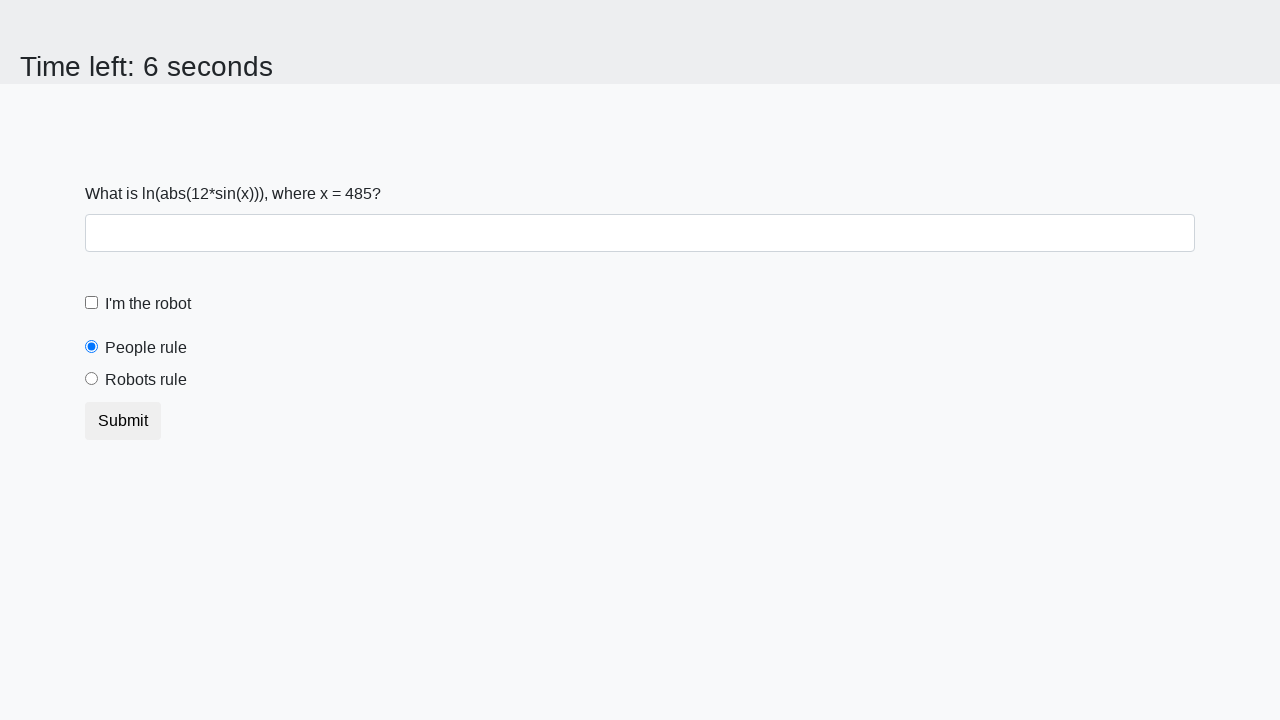

Calculated mathematical result: log(abs(12*sin(485))) = 2.4124617786327986
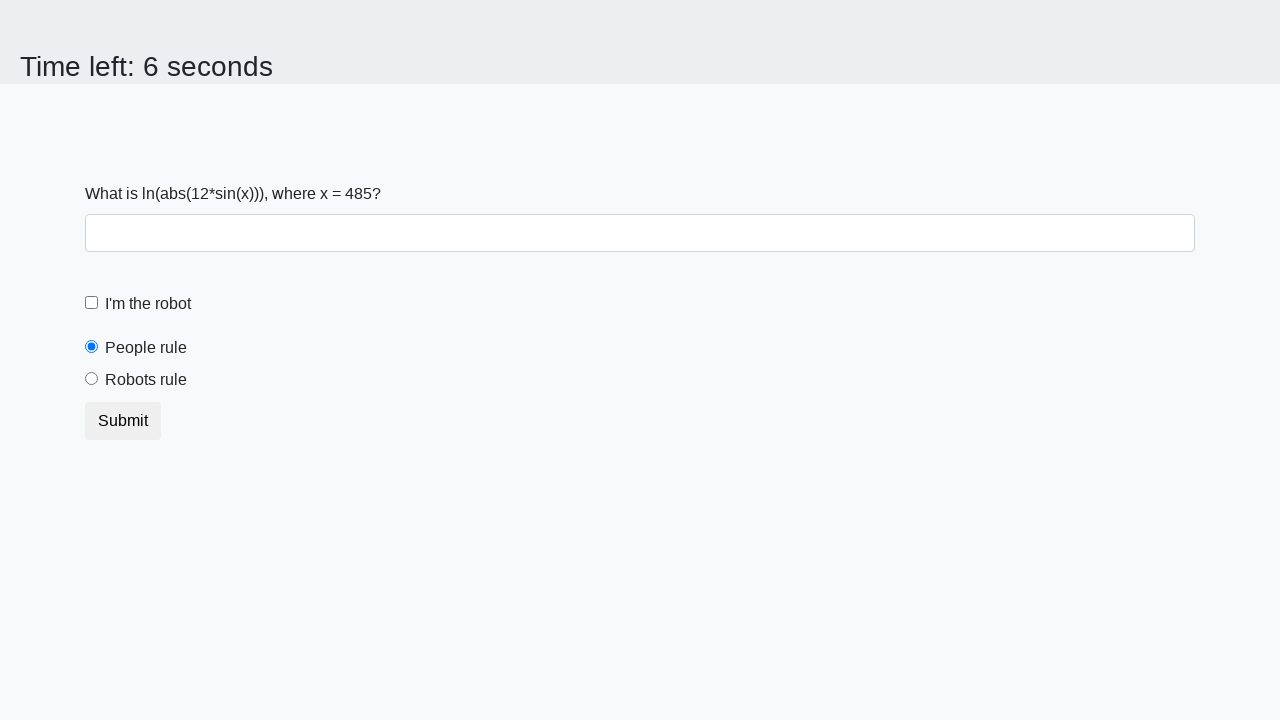

Filled answer field with calculated value on #answer
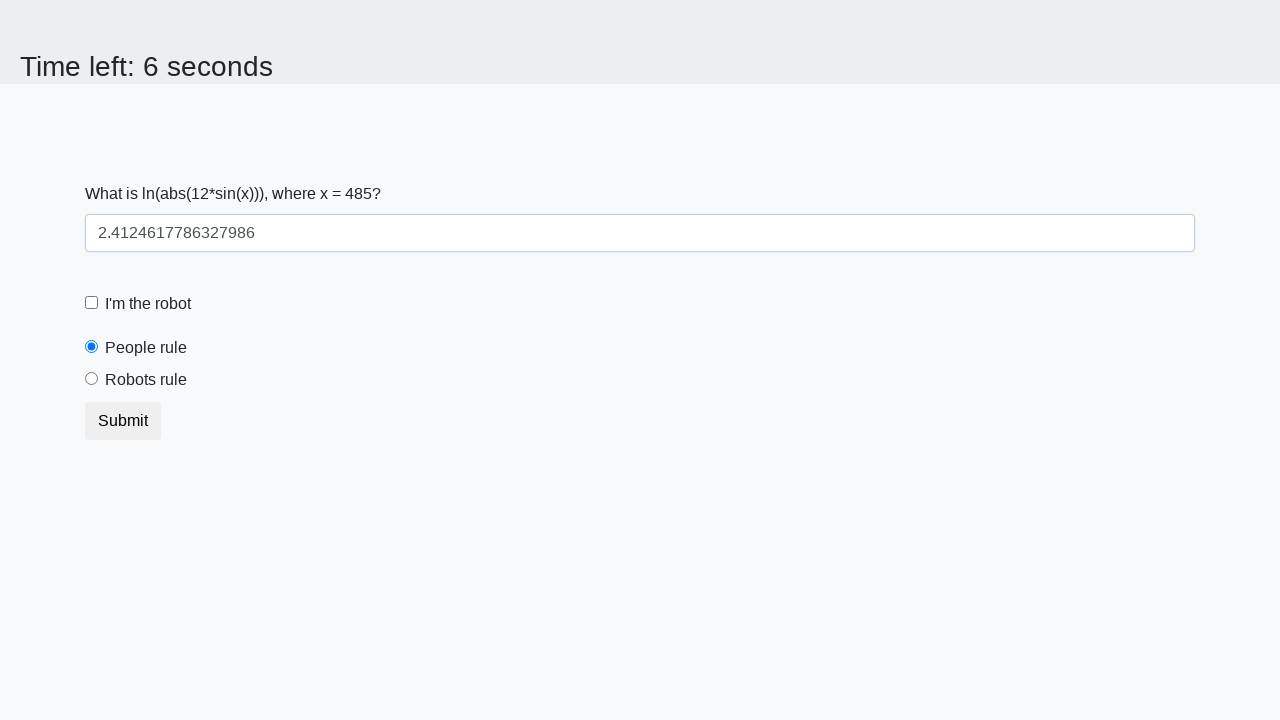

Checked the robot checkbox at (92, 303) on #robotCheckbox
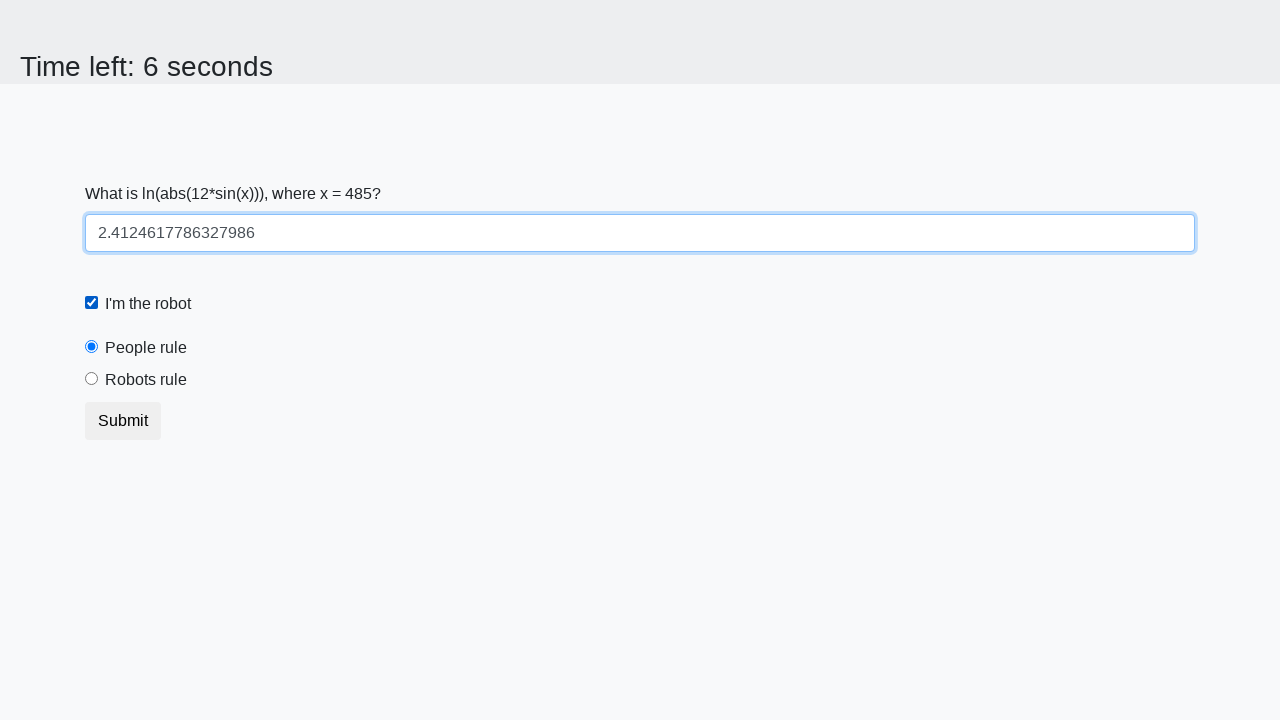

Selected the robots rule radio button at (146, 380) on label[for='robotsRule']
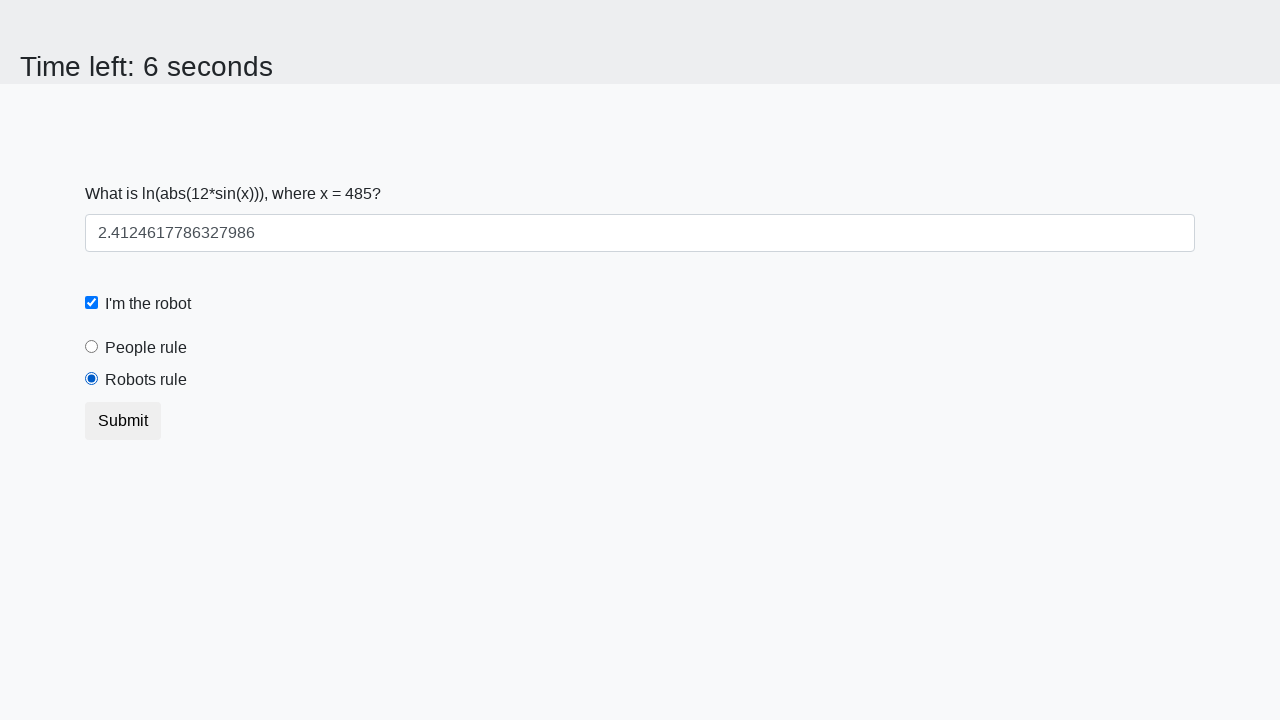

Clicked the submit button to submit the form at (123, 421) on .btn.btn-default
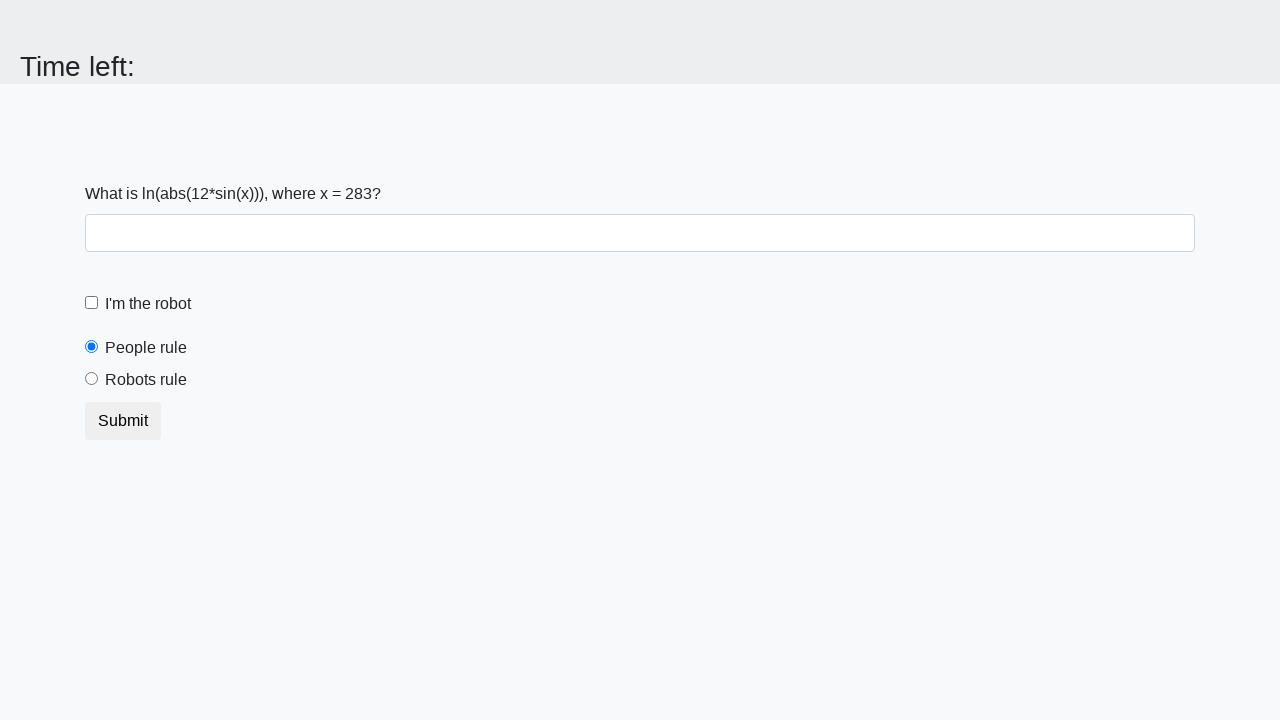

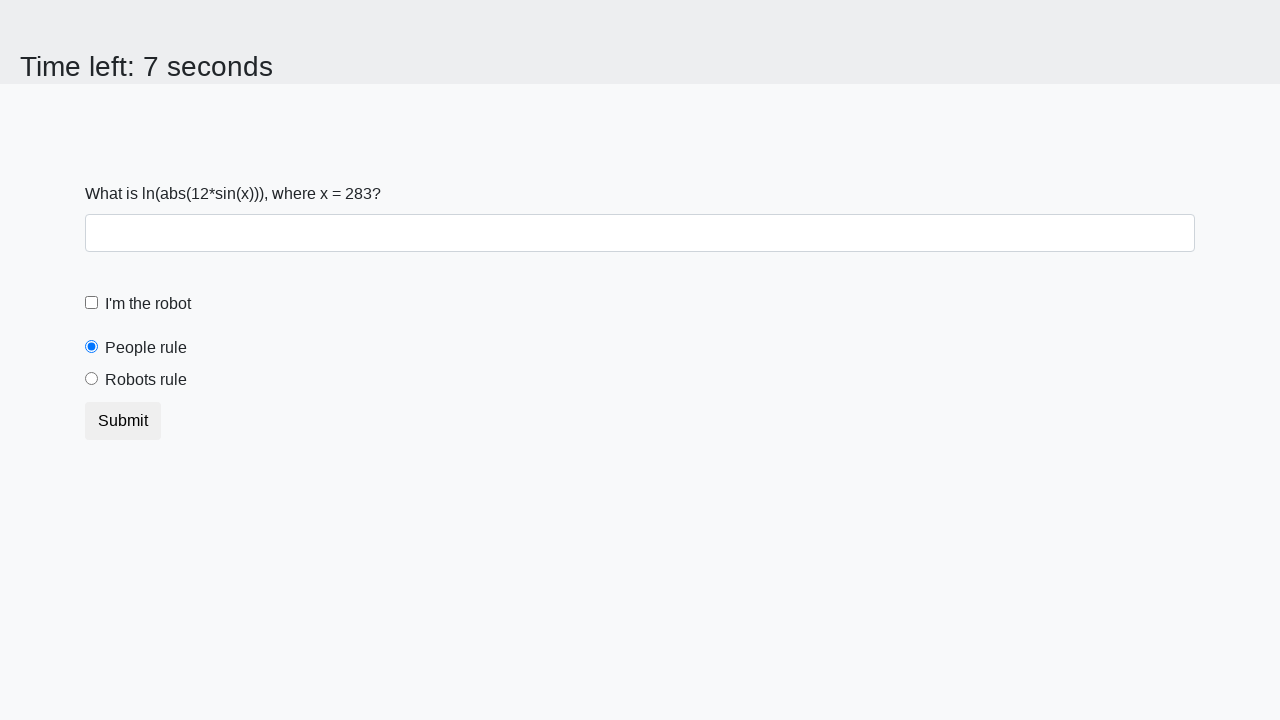